Navigates to the-internet.herokuapp.com homepage and clicks on the Checkboxes link (5th item in the content list)

Starting URL: https://the-internet.herokuapp.com/

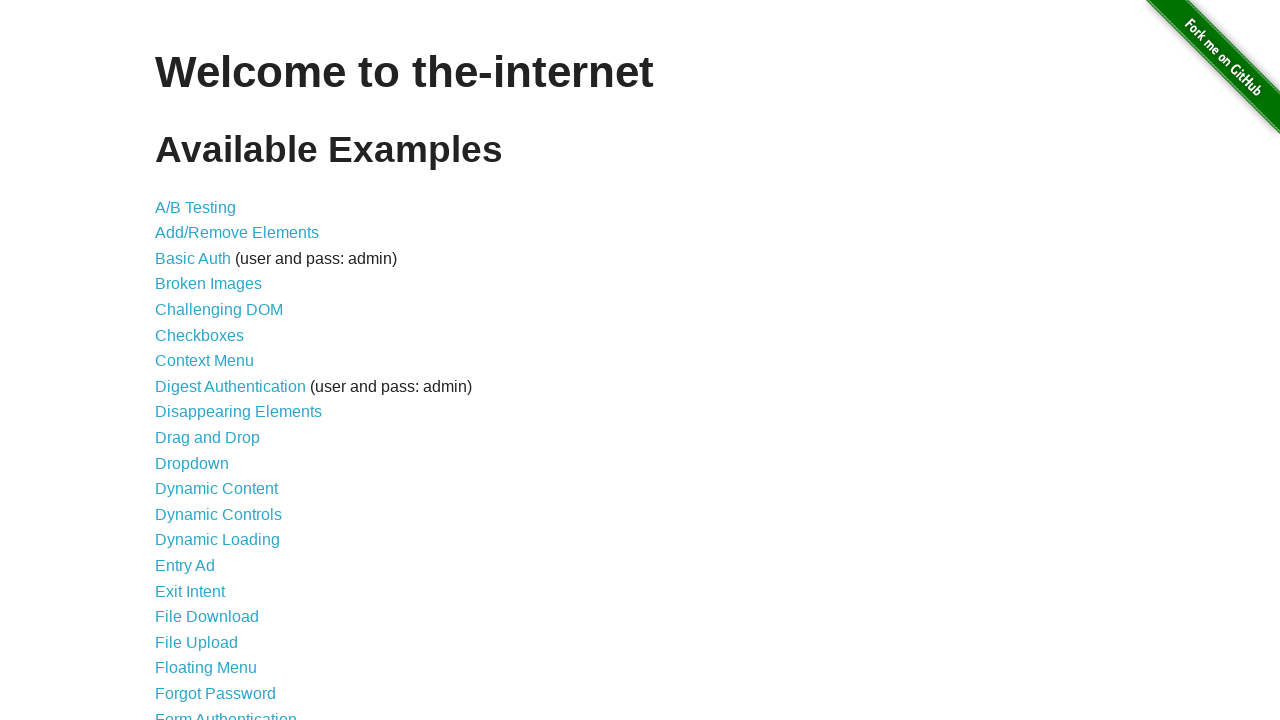

Navigated to the-internet.herokuapp.com homepage
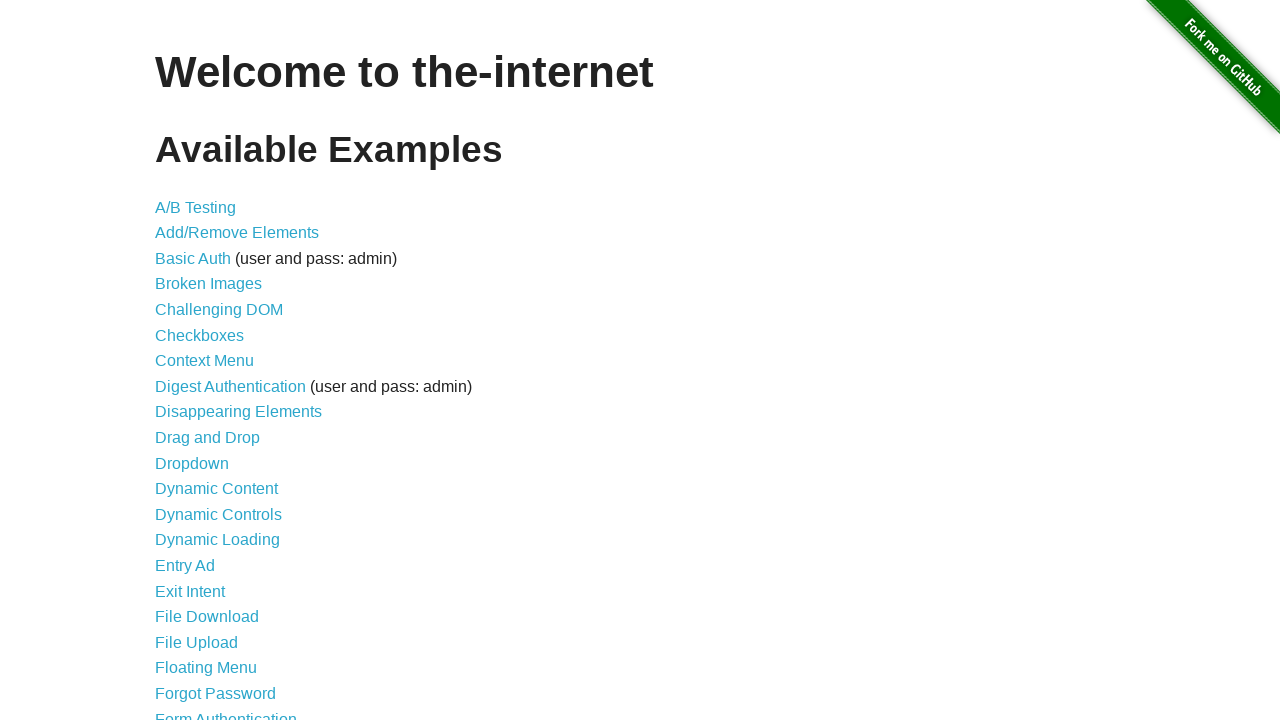

Content list loaded
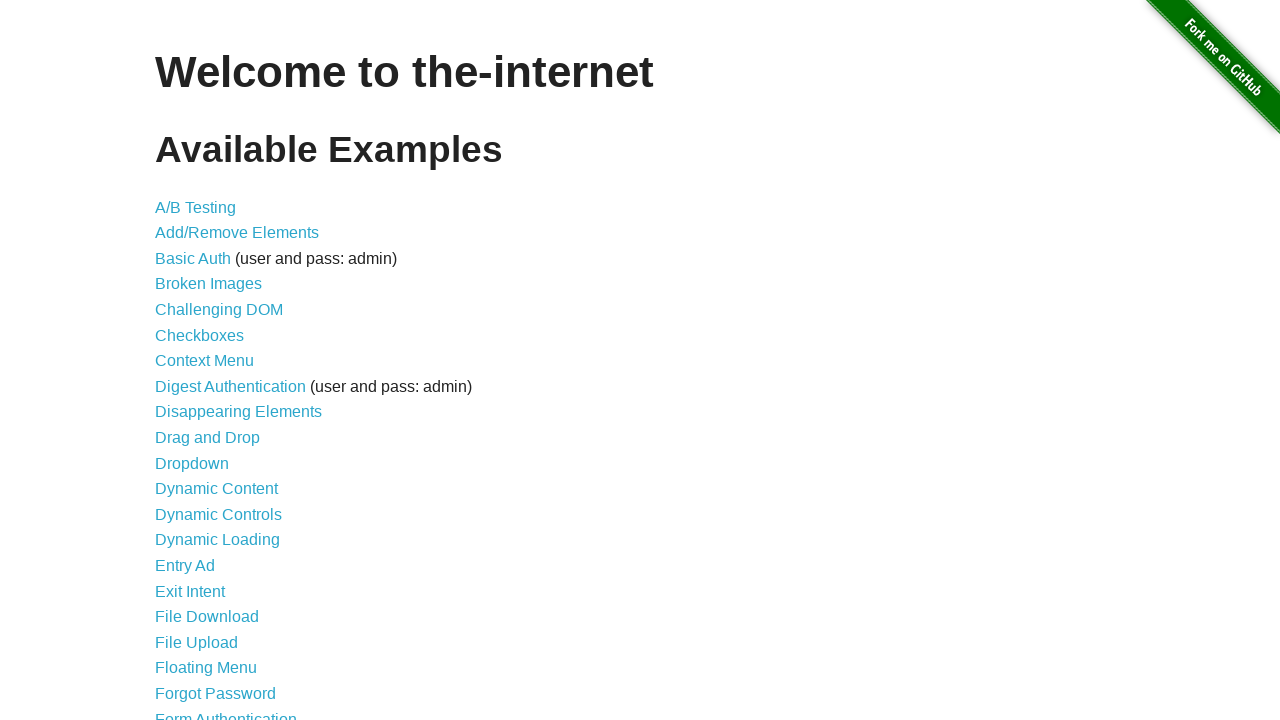

Clicked on the Checkboxes link (5th item in the content list) at (219, 310) on div#content > ul li:nth-child(5) a
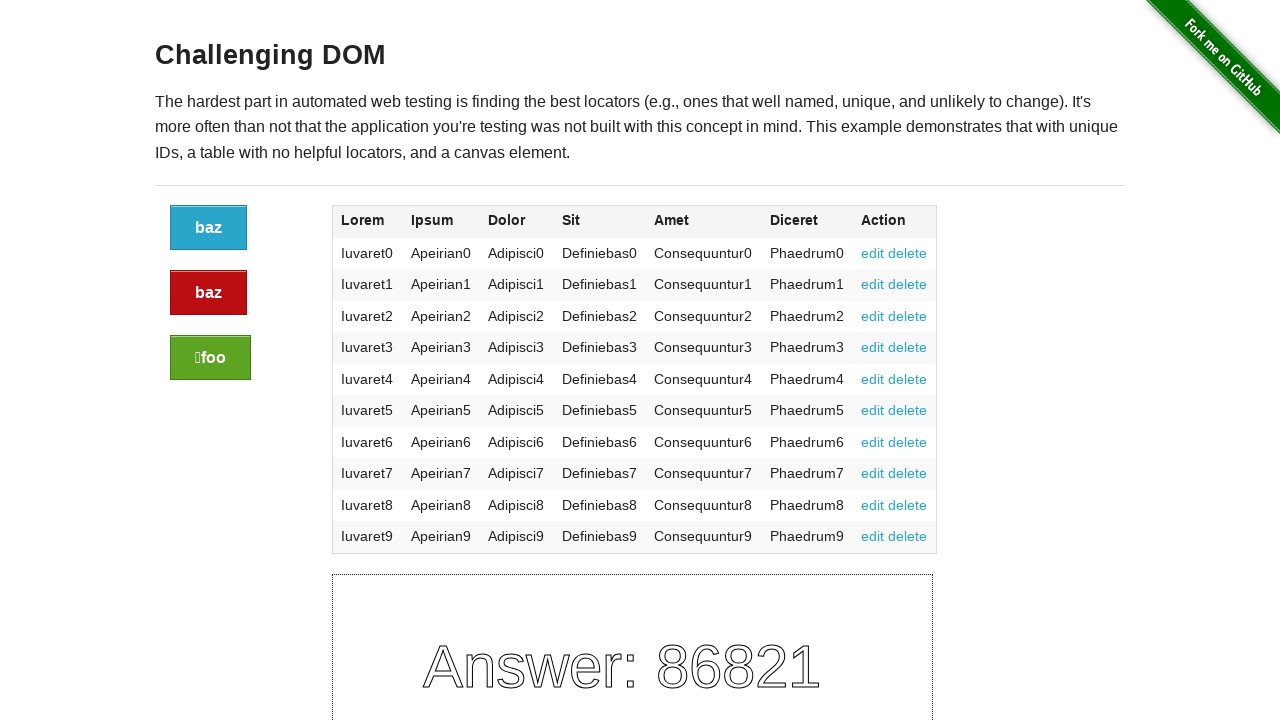

Checkboxes page loaded successfully
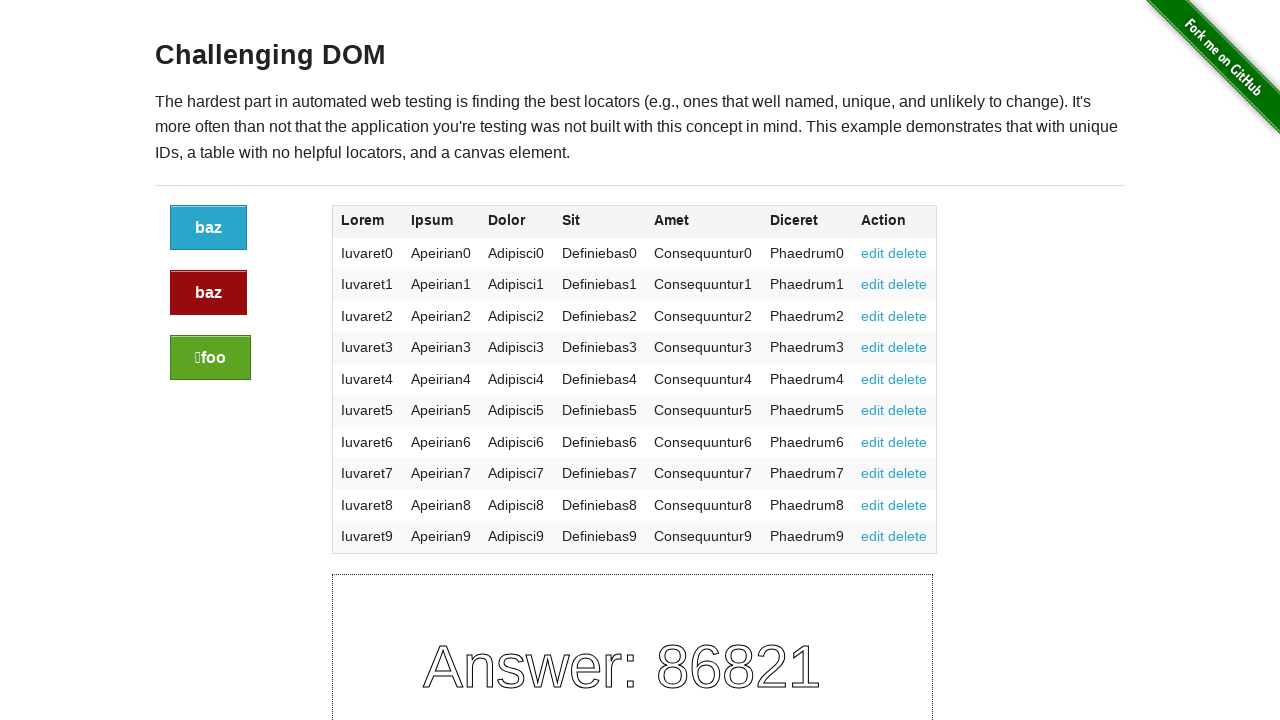

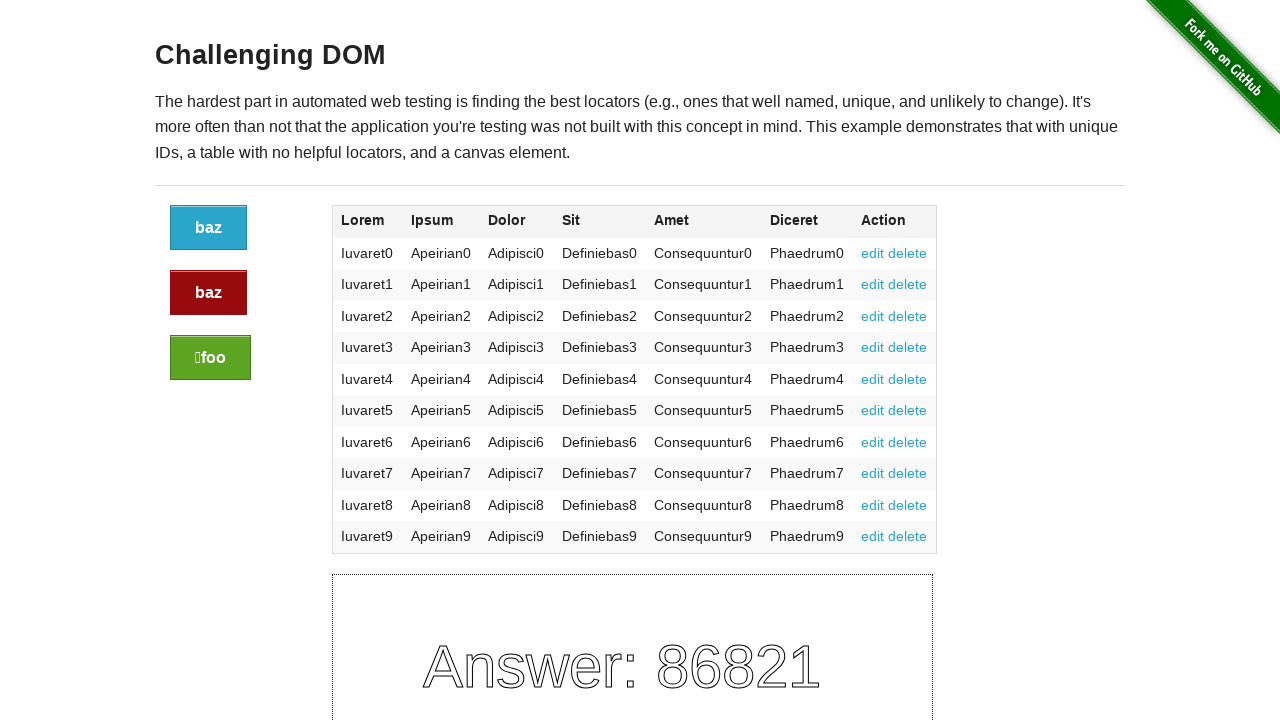